Tests multiple selection from a jQuery combo tree dropdown by selecting three different choices

Starting URL: https://www.jqueryscript.net/demo/Drop-Down-Combo-Tree/

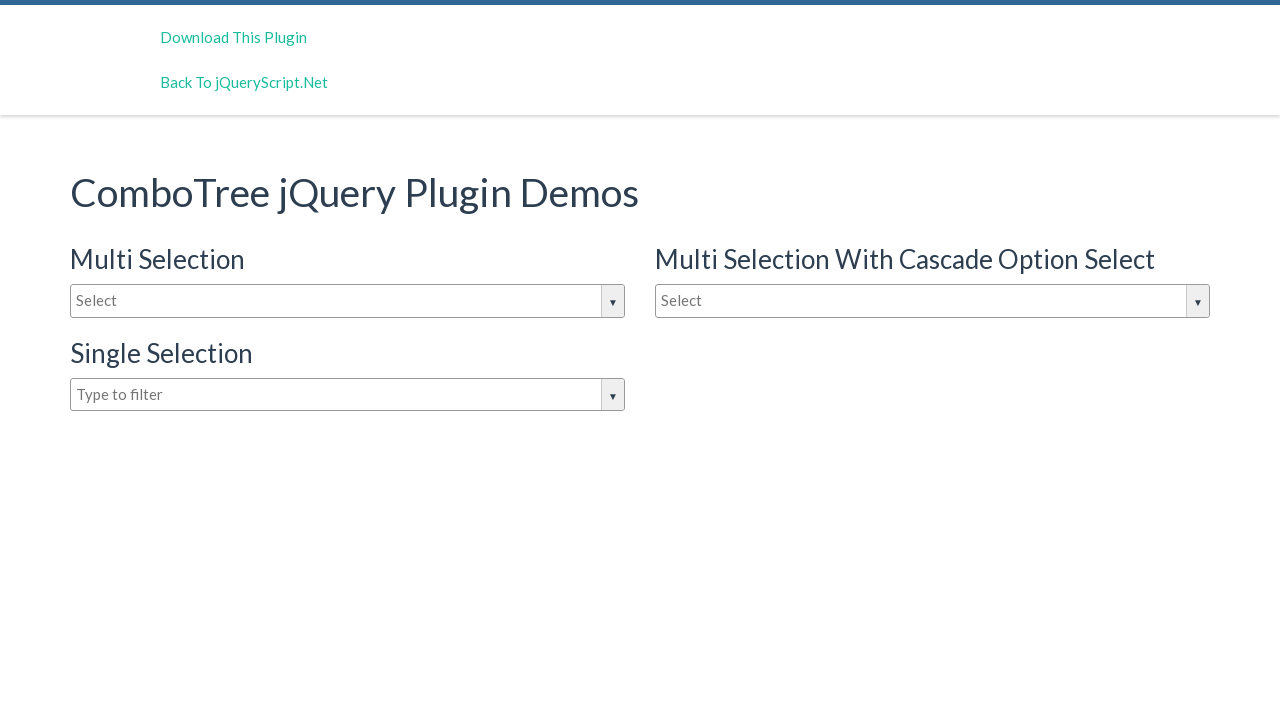

Clicked on the combo tree dropdown to open it at (348, 301) on #justAnInputBox
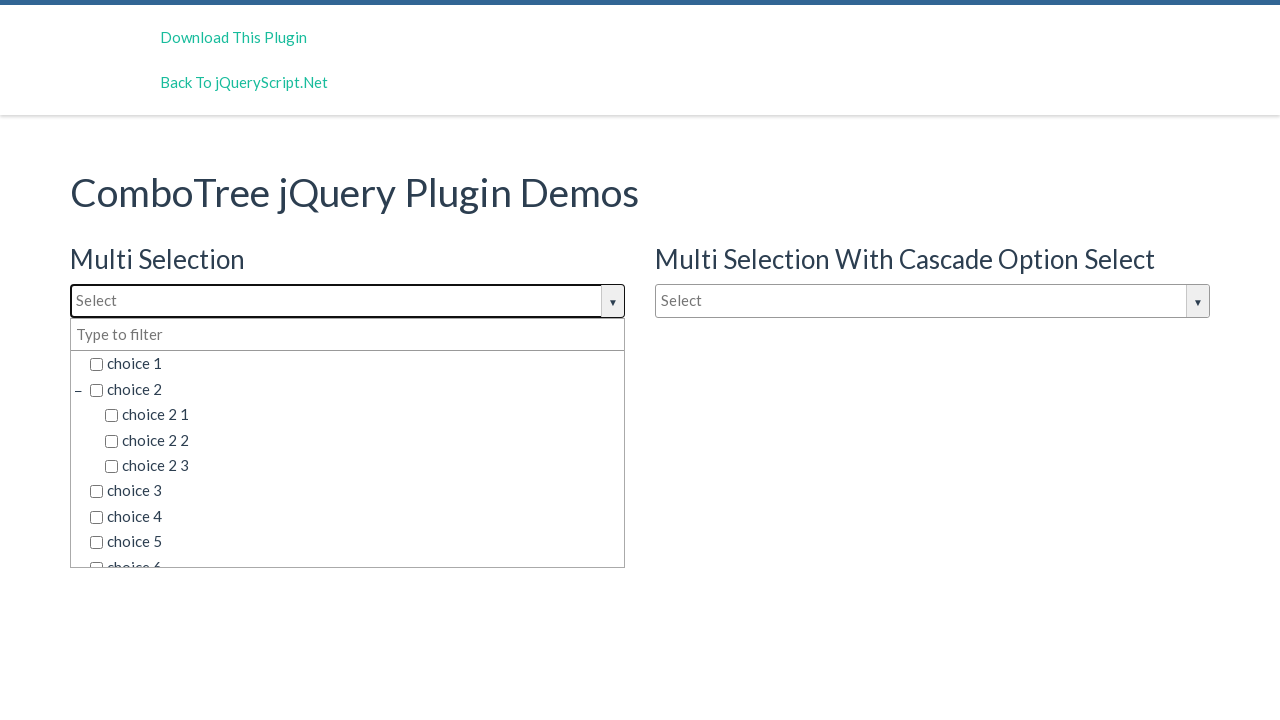

Dropdown options became visible
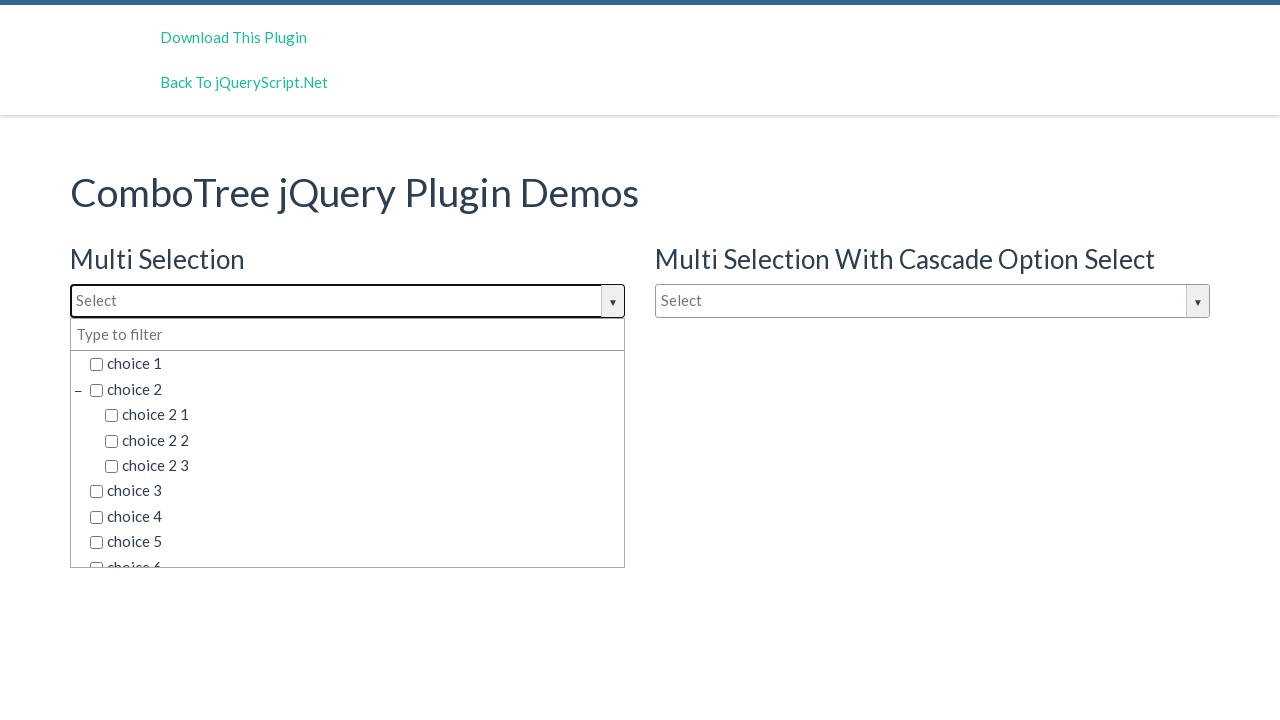

Selected choice 1 from the dropdown at (355, 364) on span.comboTreeItemTitle:has-text('choice 1')
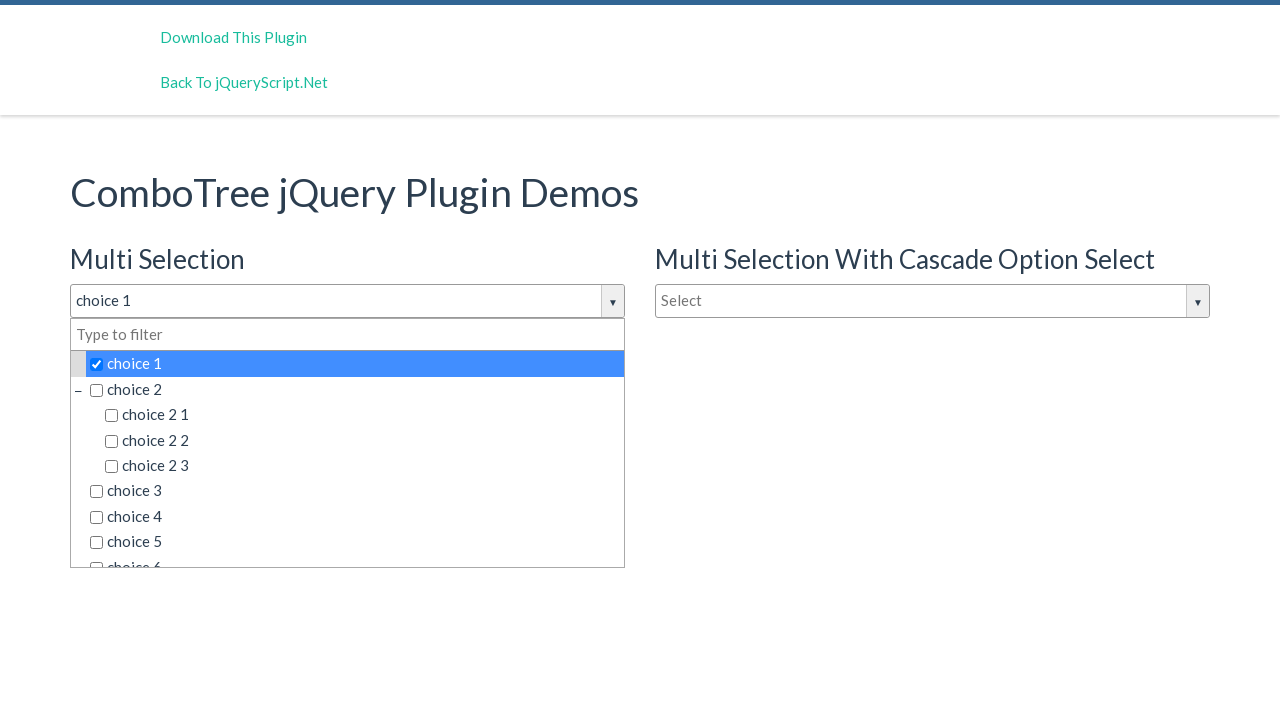

Selected choice 2 from the dropdown at (355, 389) on span.comboTreeItemTitle:has-text('choice 2')
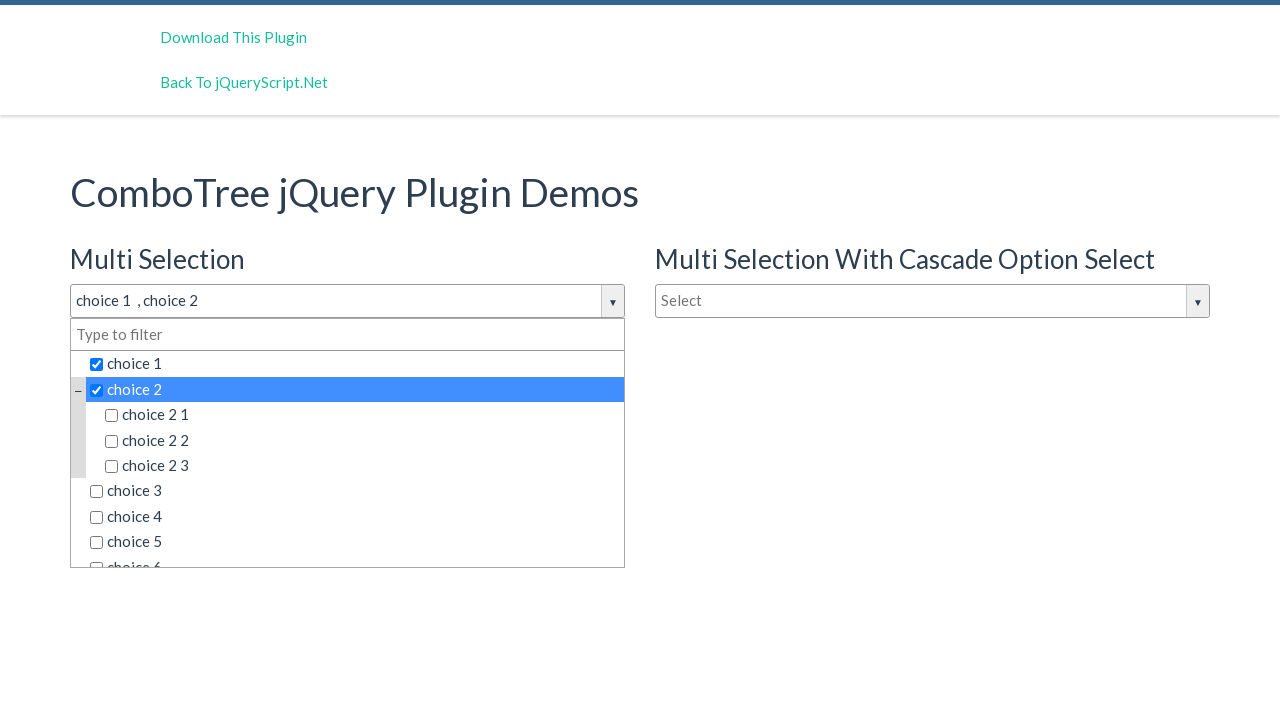

Selected choice 3 from the dropdown at (355, 491) on span.comboTreeItemTitle:has-text('choice 3')
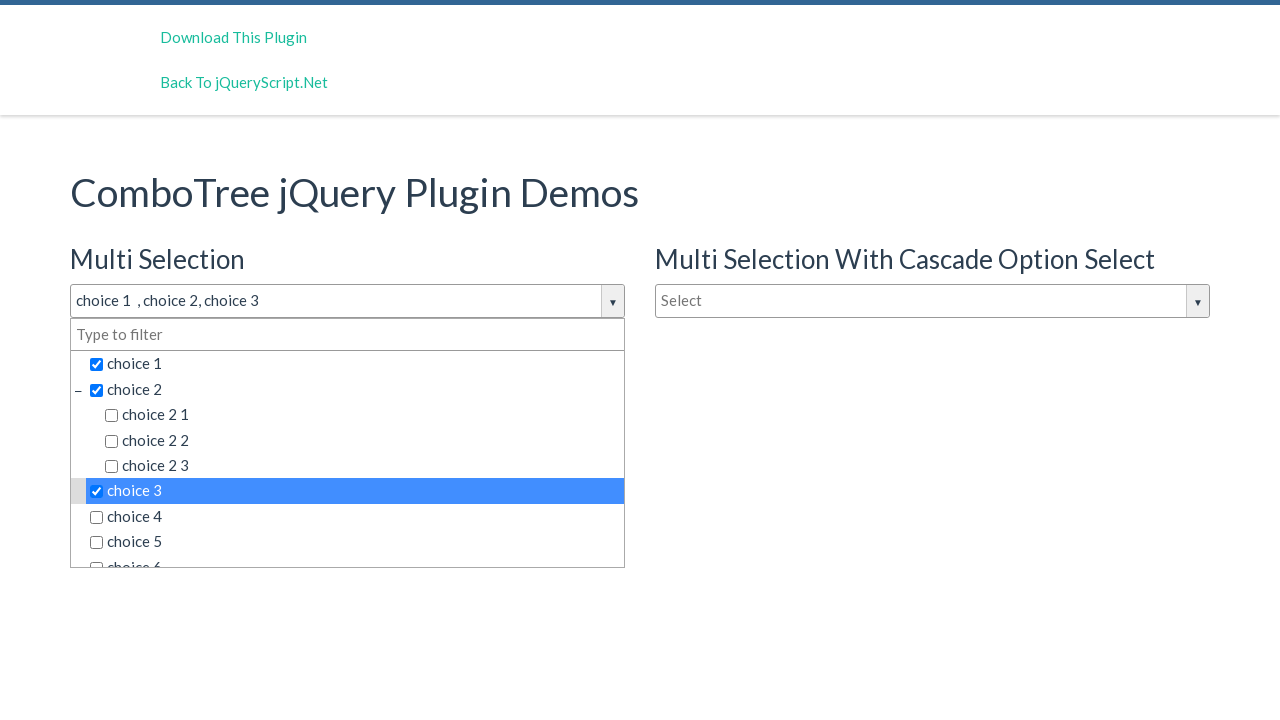

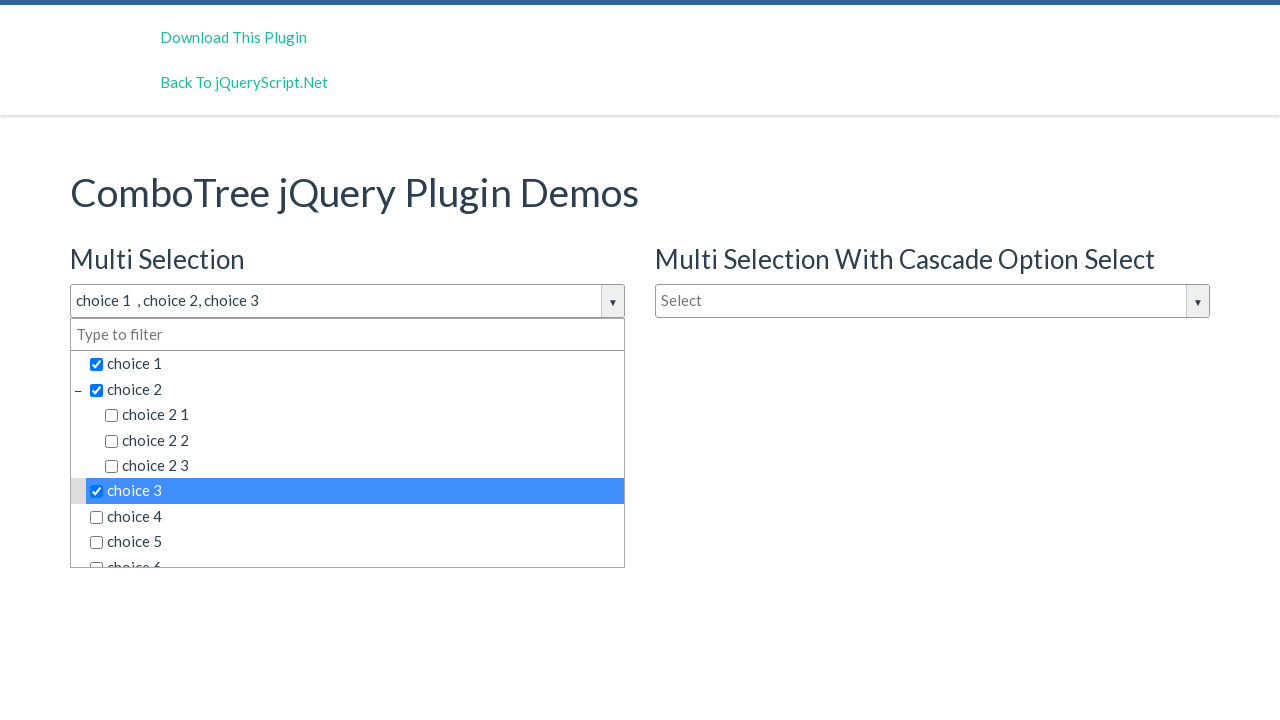